Tests highlighting the currently applied filter by clicking through All, Active, and Completed links

Starting URL: https://demo.playwright.dev/todomvc

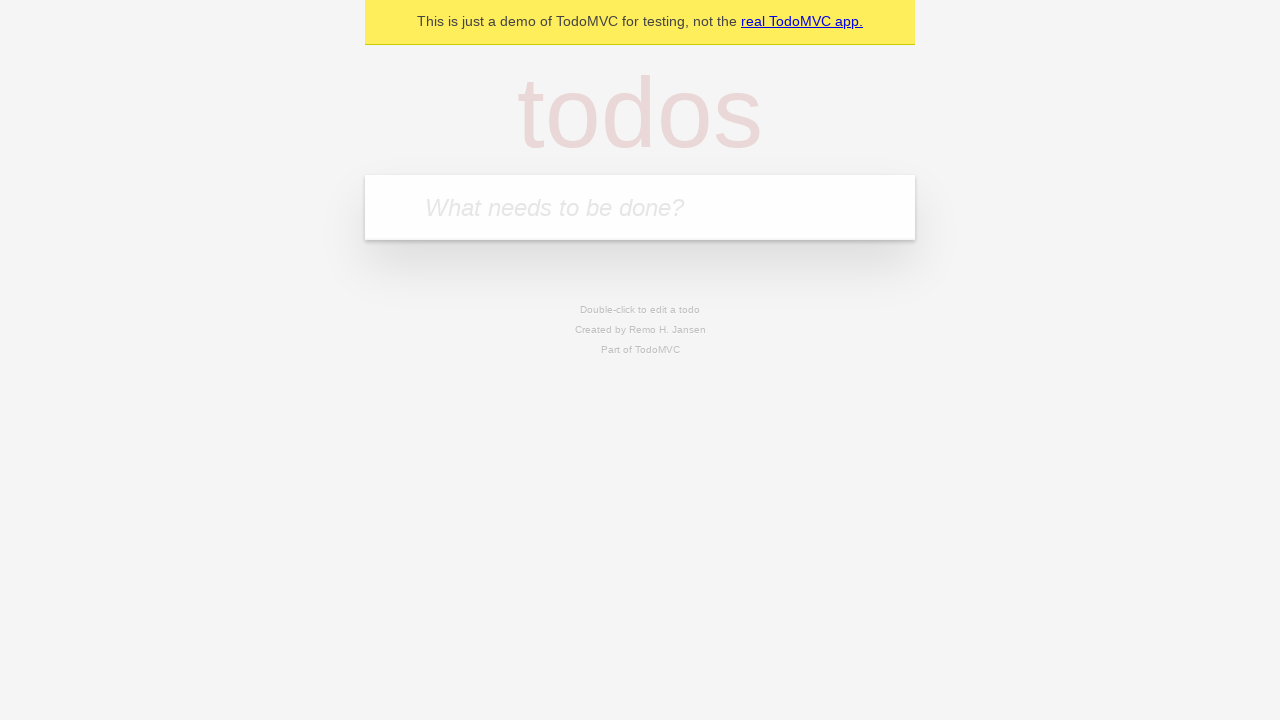

Filled todo input with 'buy some cheese' on internal:attr=[placeholder="What needs to be done?"i]
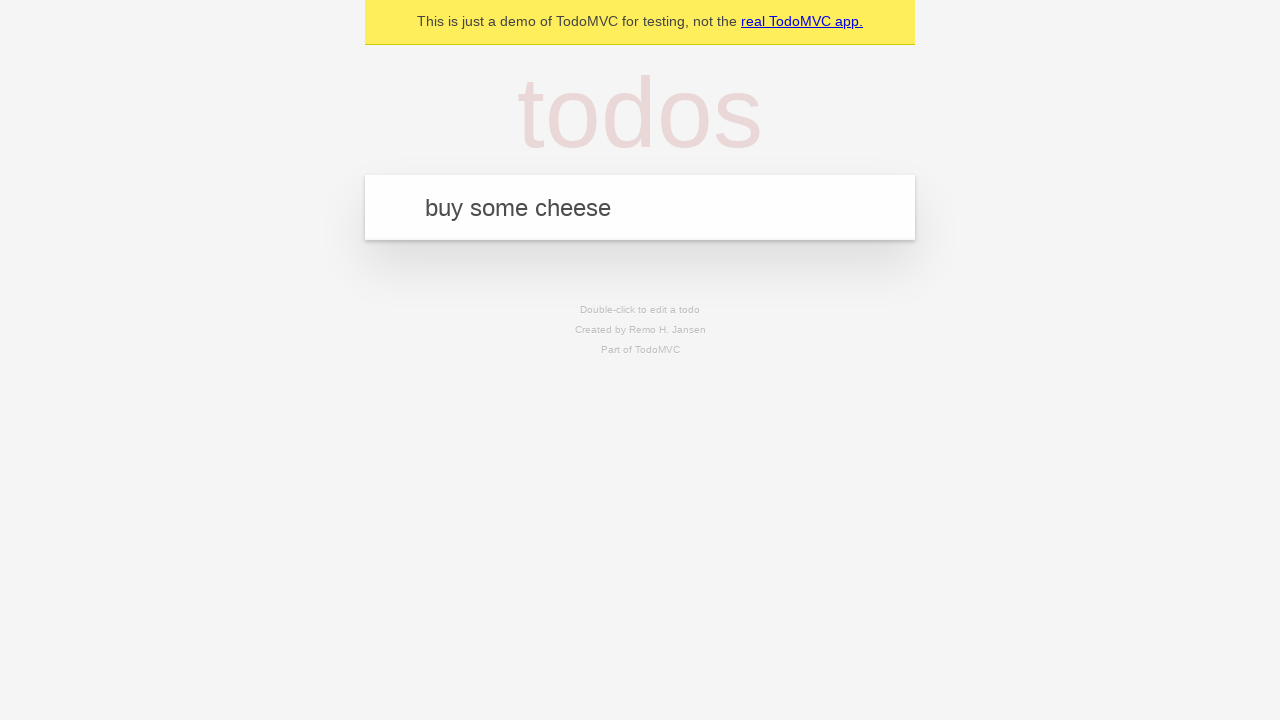

Pressed Enter to add first todo on internal:attr=[placeholder="What needs to be done?"i]
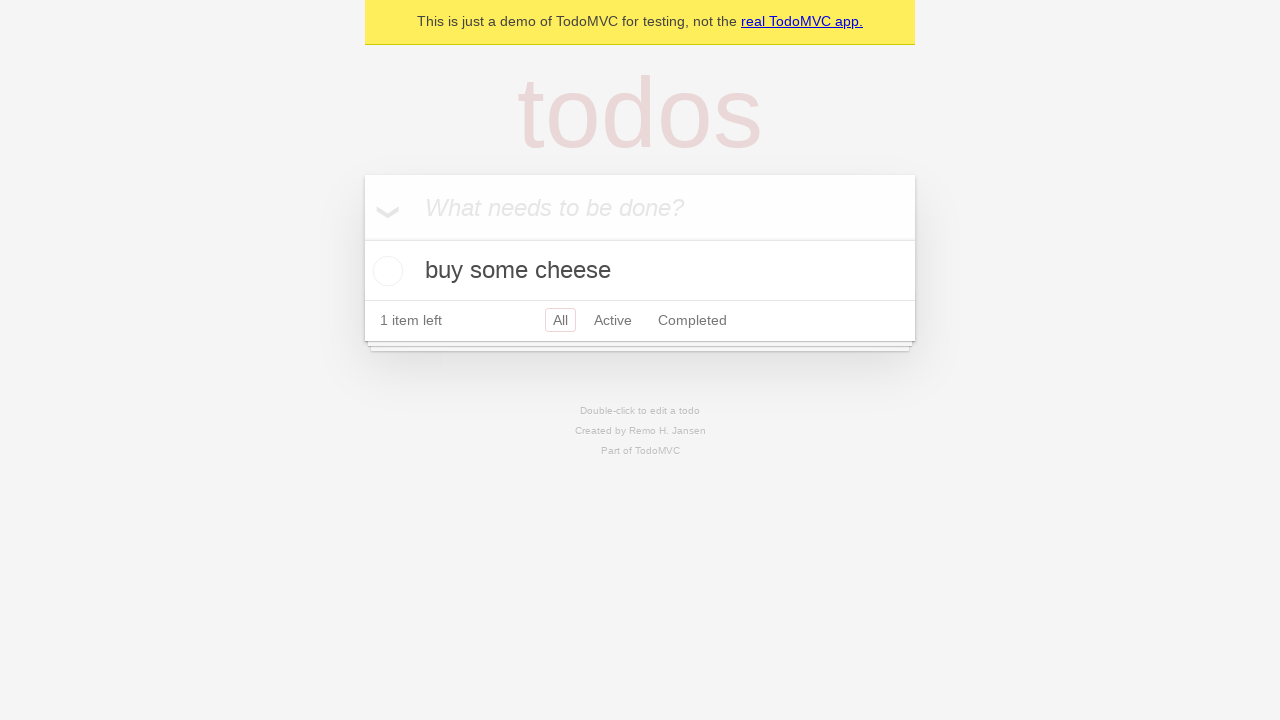

Filled todo input with 'feed the cat' on internal:attr=[placeholder="What needs to be done?"i]
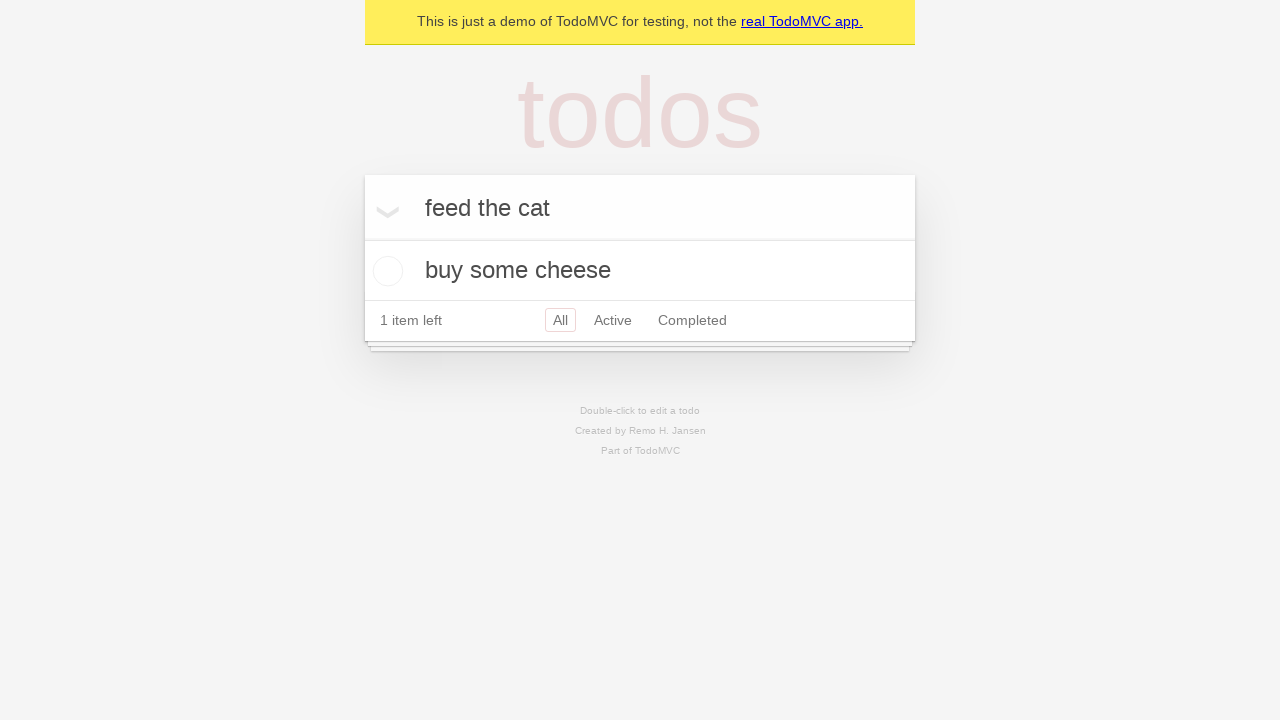

Pressed Enter to add second todo on internal:attr=[placeholder="What needs to be done?"i]
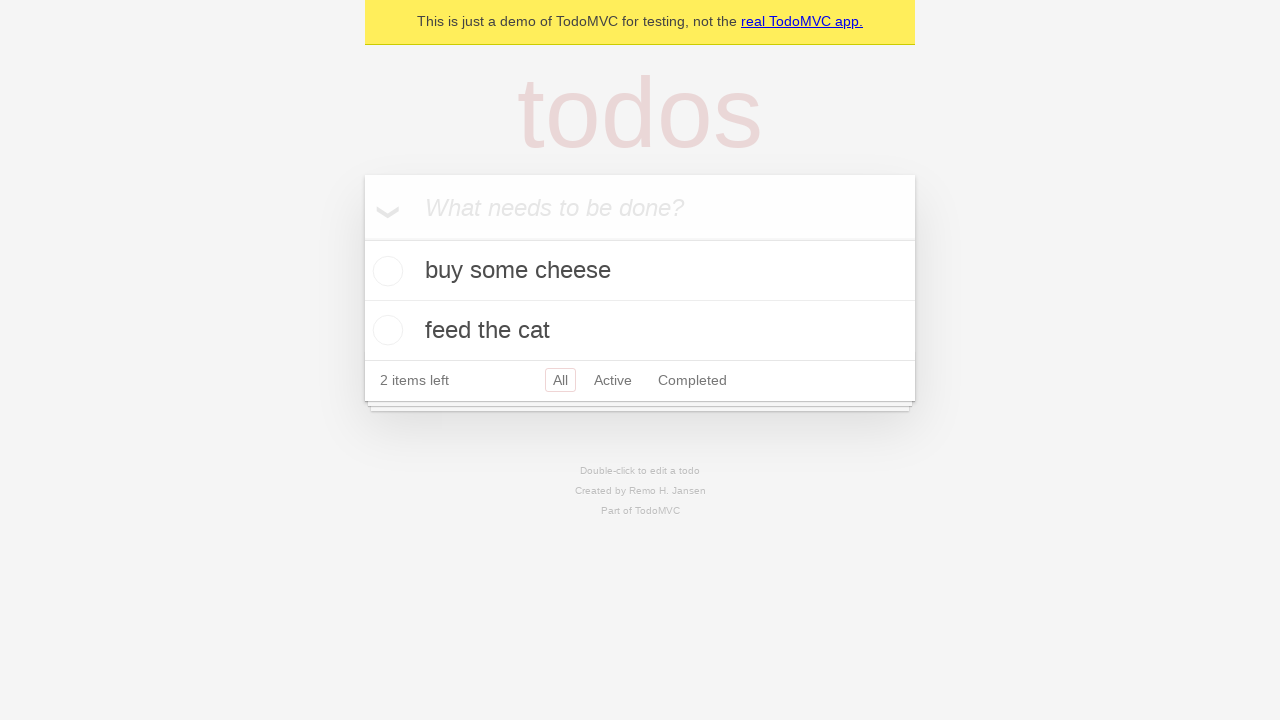

Filled todo input with 'book a doctors appointment' on internal:attr=[placeholder="What needs to be done?"i]
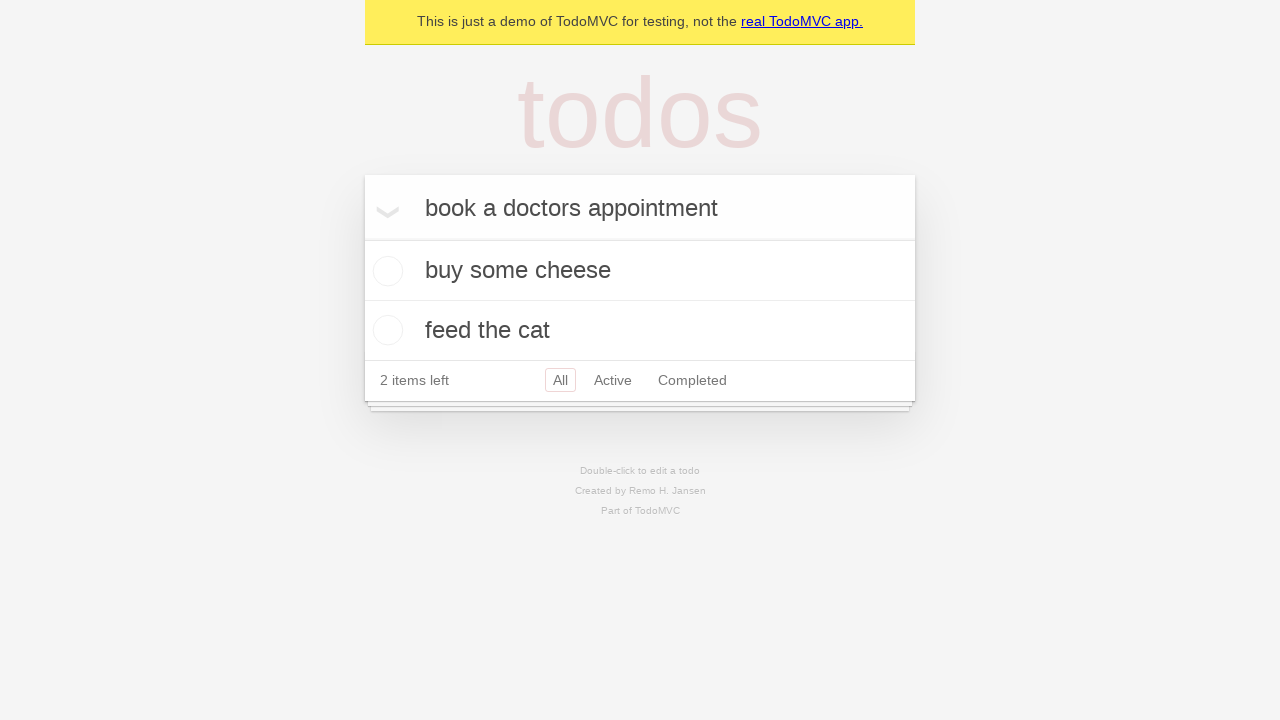

Pressed Enter to add third todo on internal:attr=[placeholder="What needs to be done?"i]
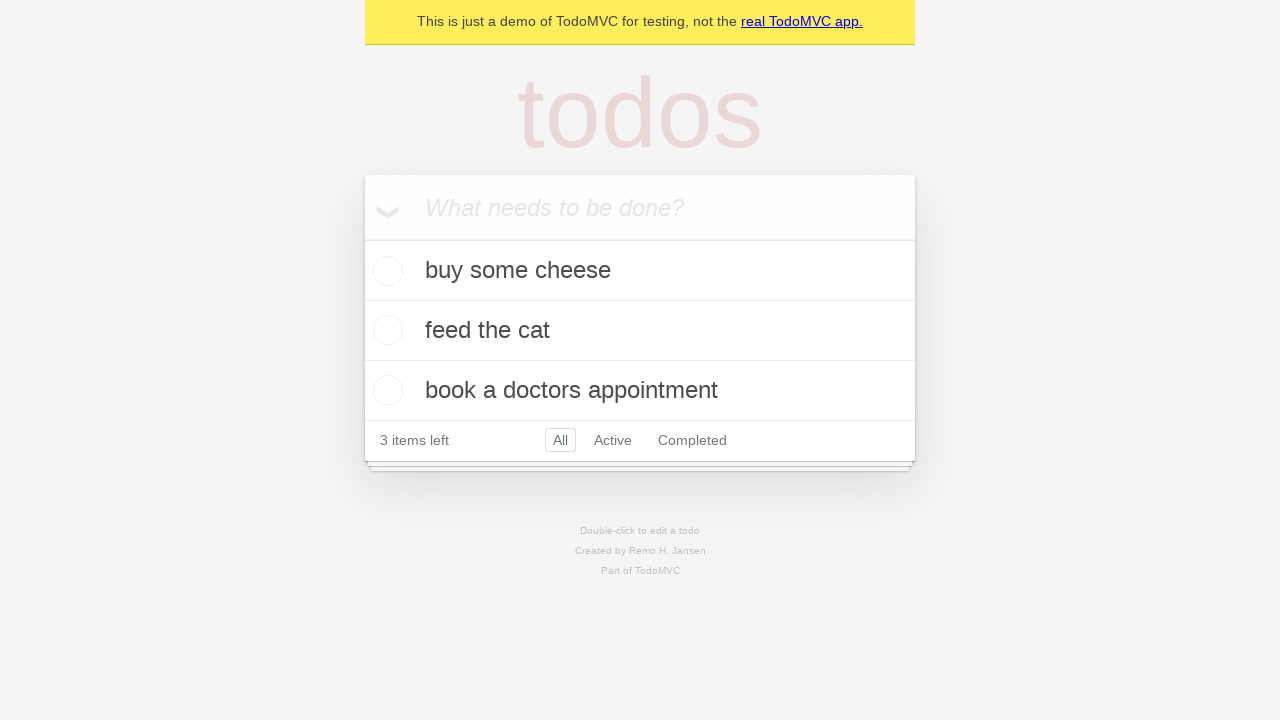

Clicked Active filter link at (613, 440) on internal:role=link[name="Active"i]
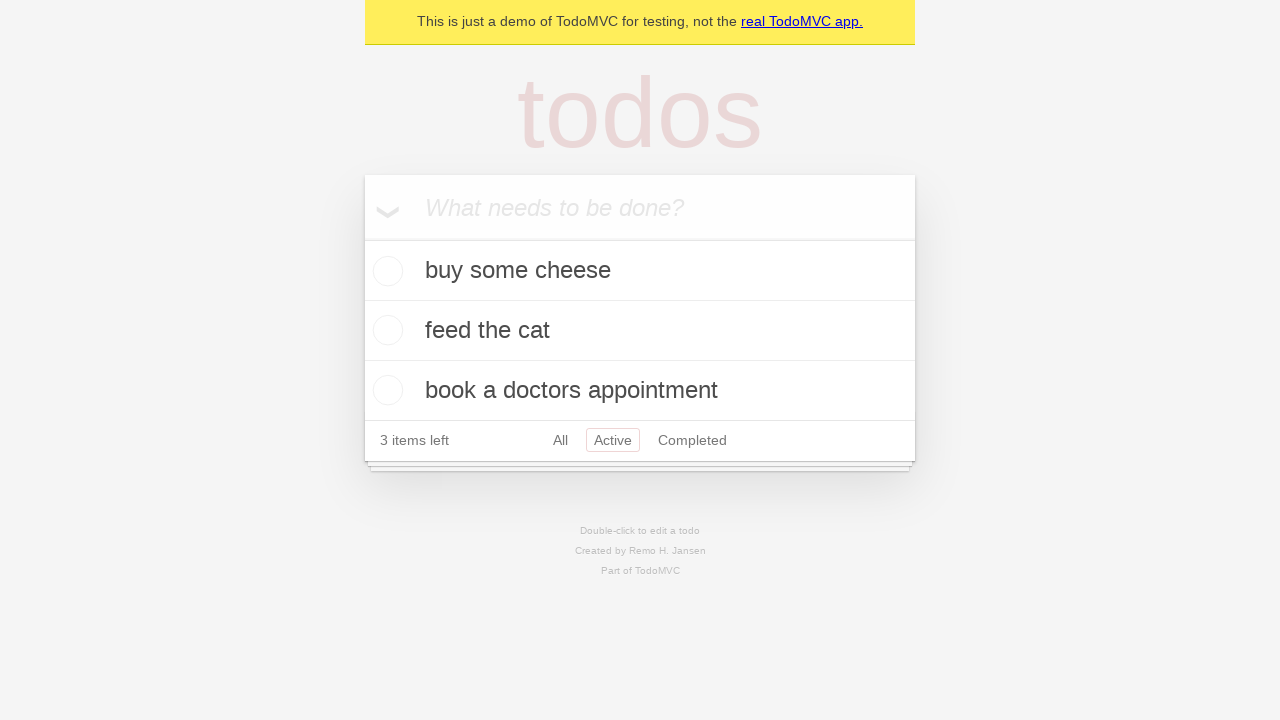

Clicked Completed filter link at (692, 440) on internal:role=link[name="Completed"i]
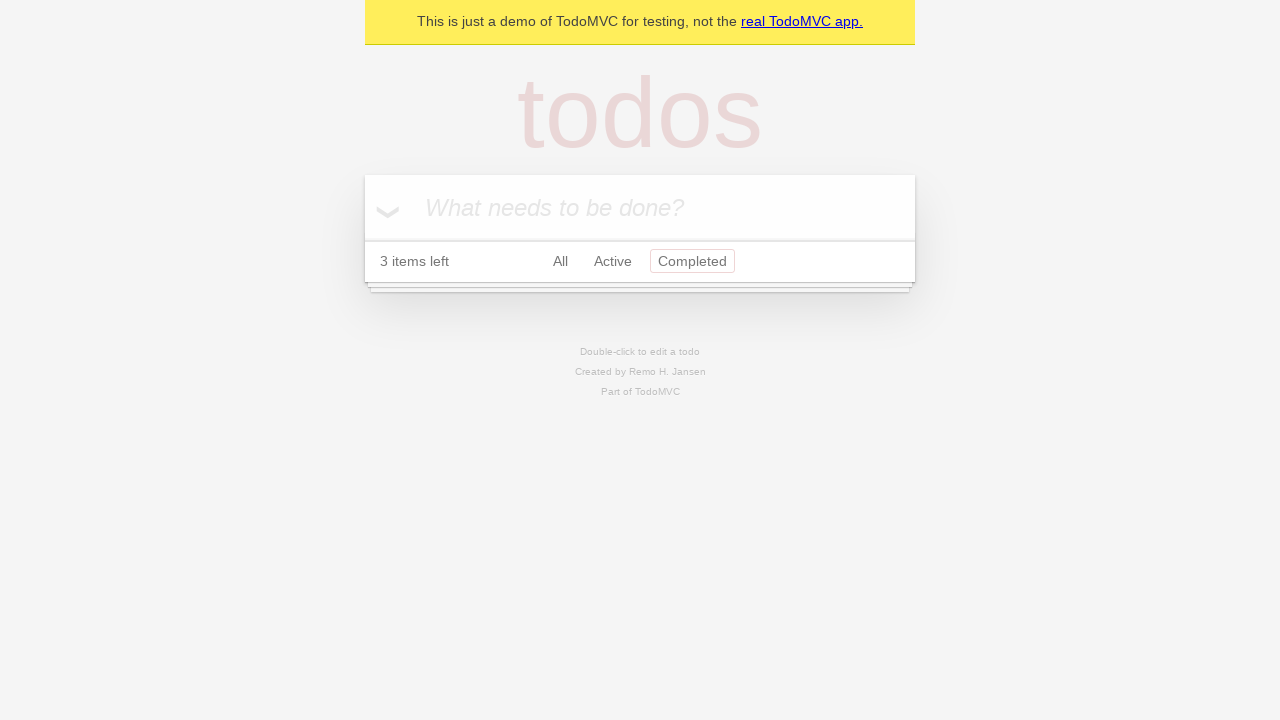

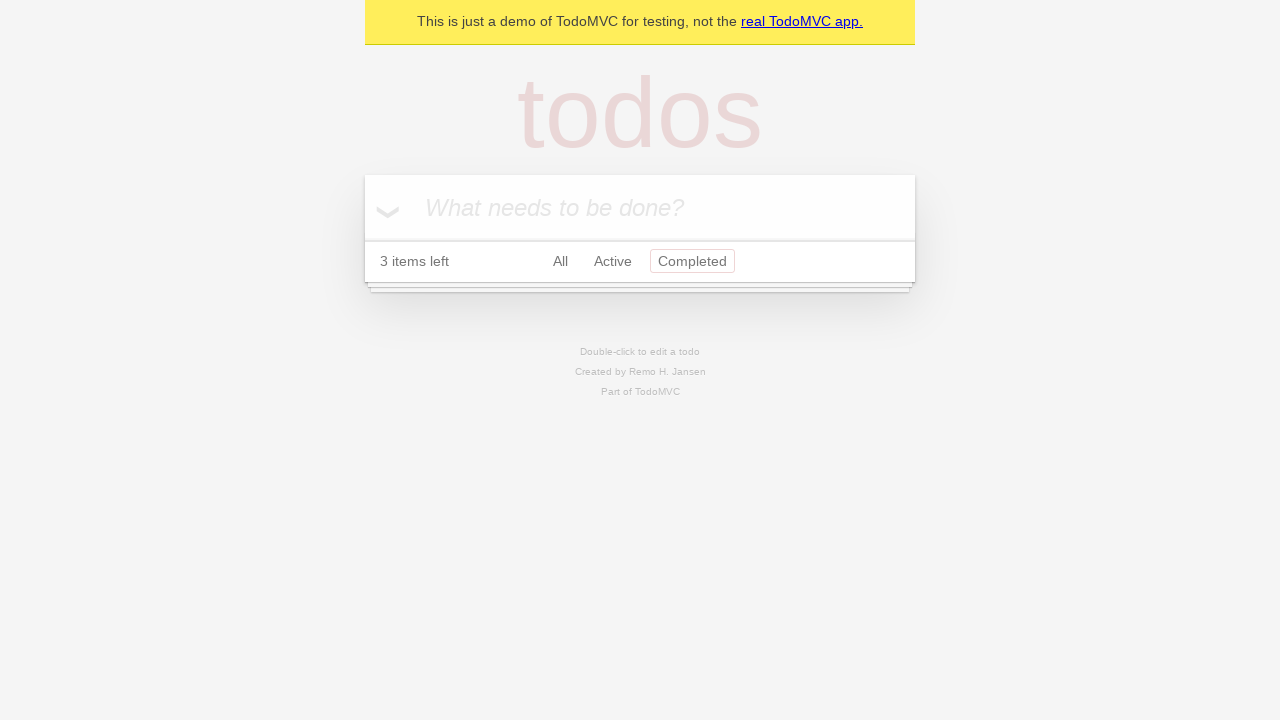